Tests scrolling to elements and filling form fields at the bottom of the page, including name and date inputs

Starting URL: https://formy-project.herokuapp.com/scroll

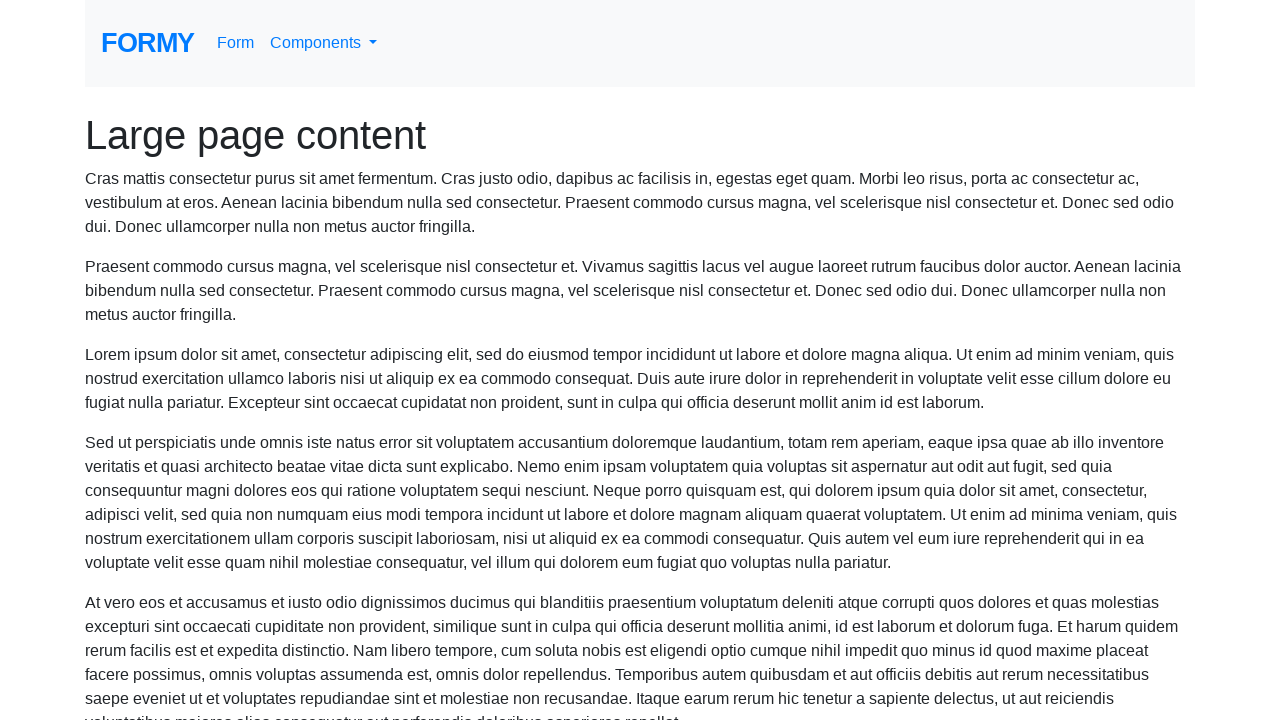

Scrolled to name field
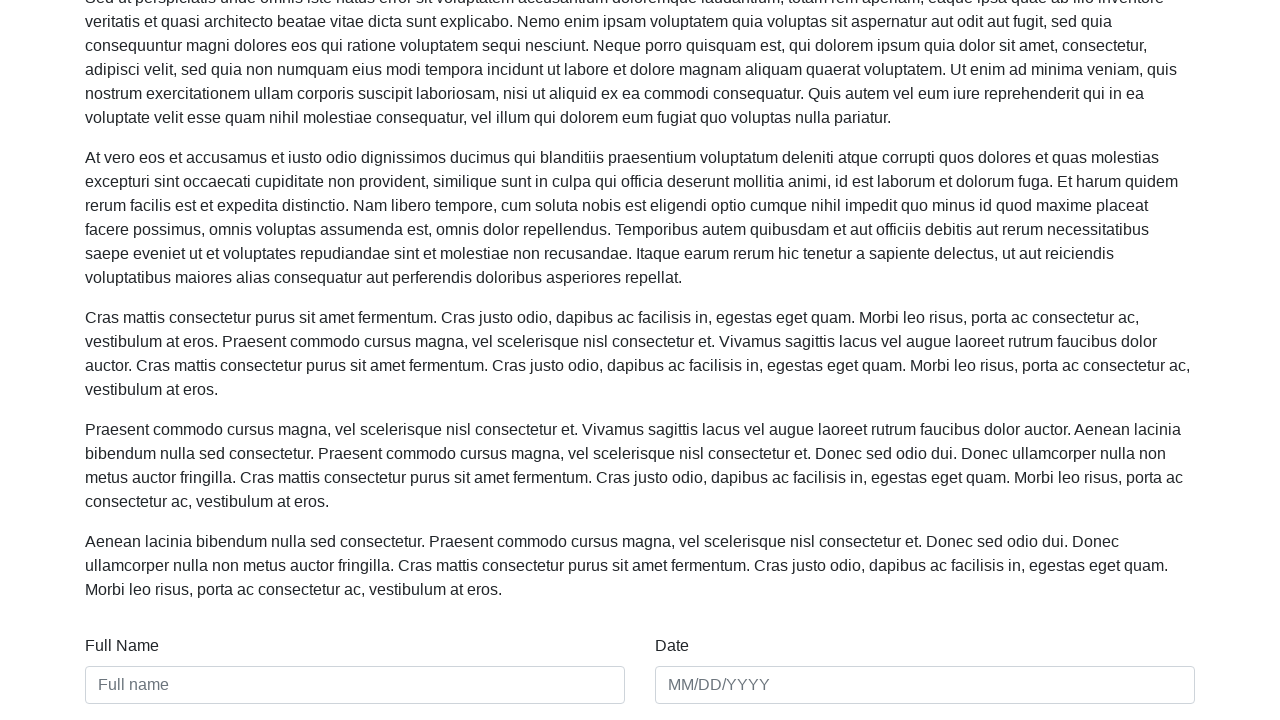

Filled name field with 'Claudio Correia' on #name
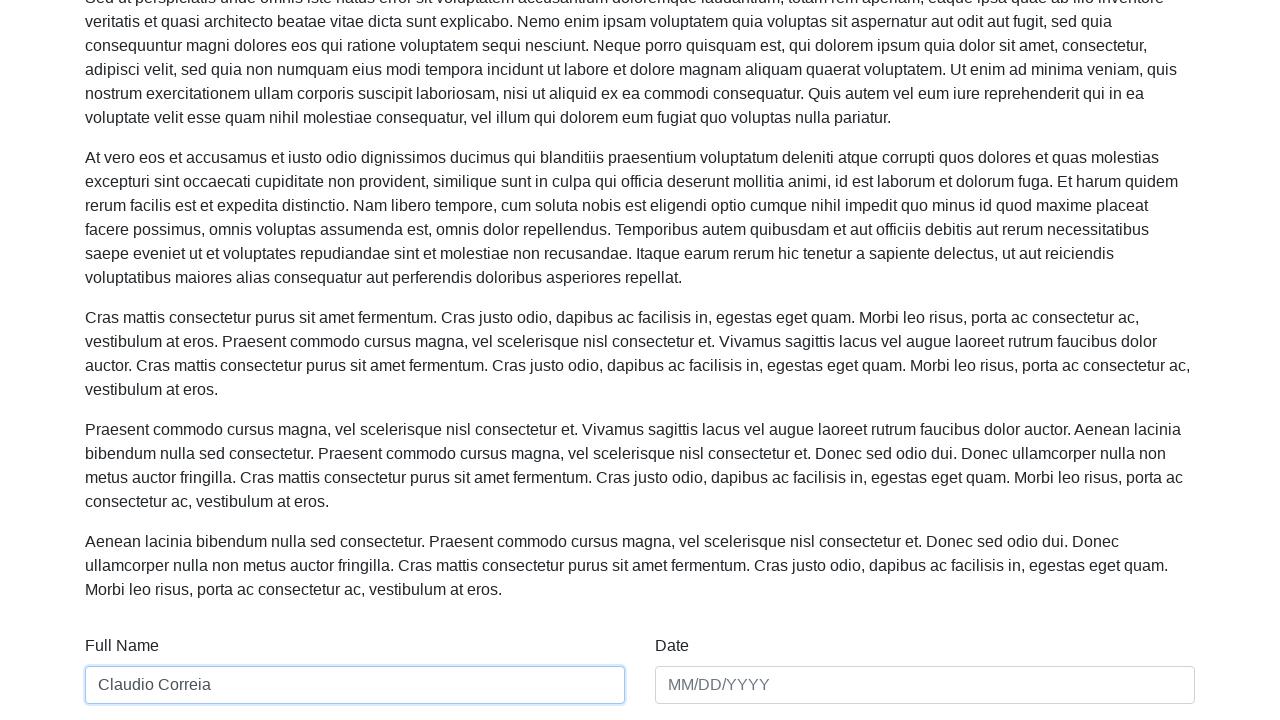

Filled date field with '01/01/2020' on #date
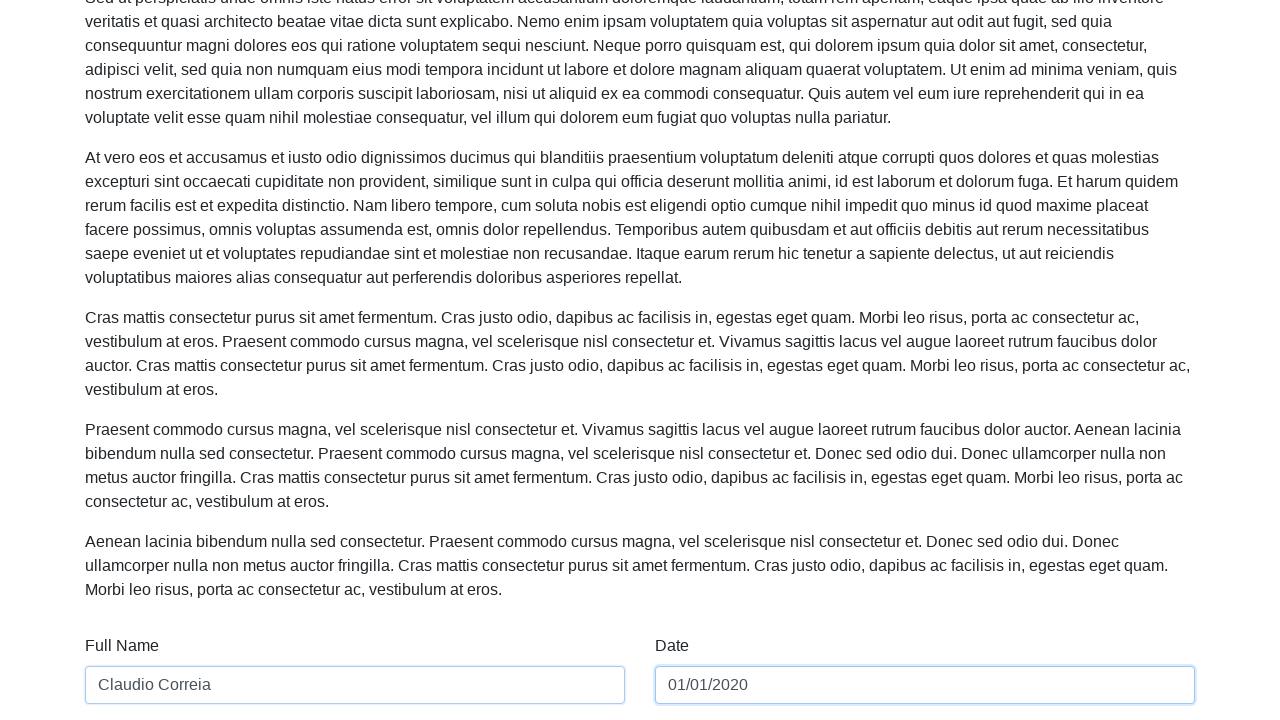

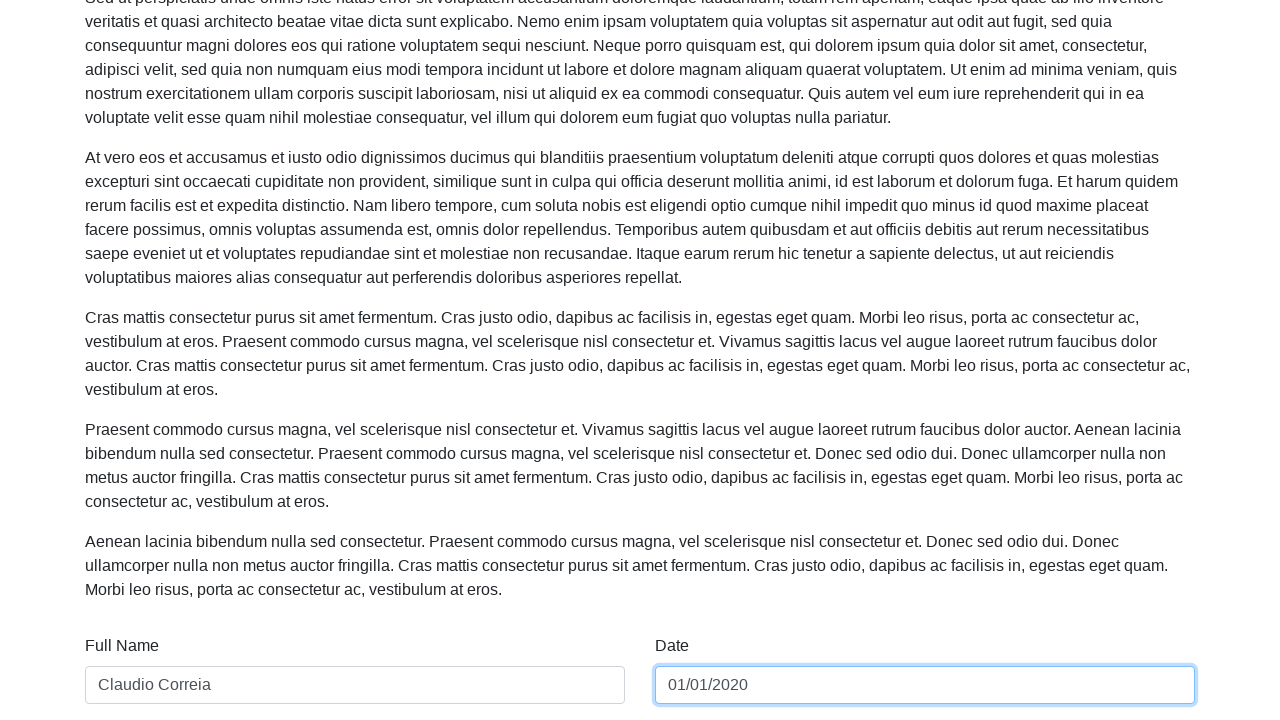